Tests clicking a button with dynamic ID by locating it using its class attributes

Starting URL: http://uitestingplayground.com/dynamicid

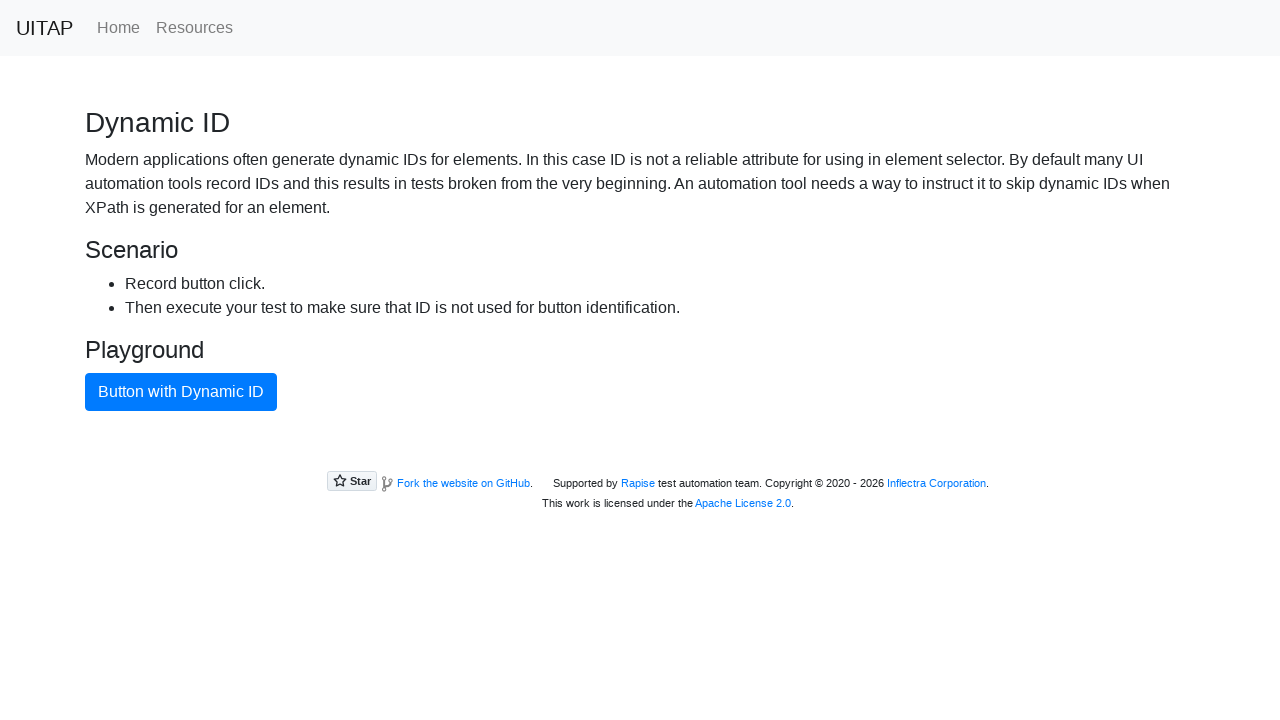

Clicked the blue button with dynamic ID using class selectors btn and btn-primary at (181, 392) on button.btn.btn-primary
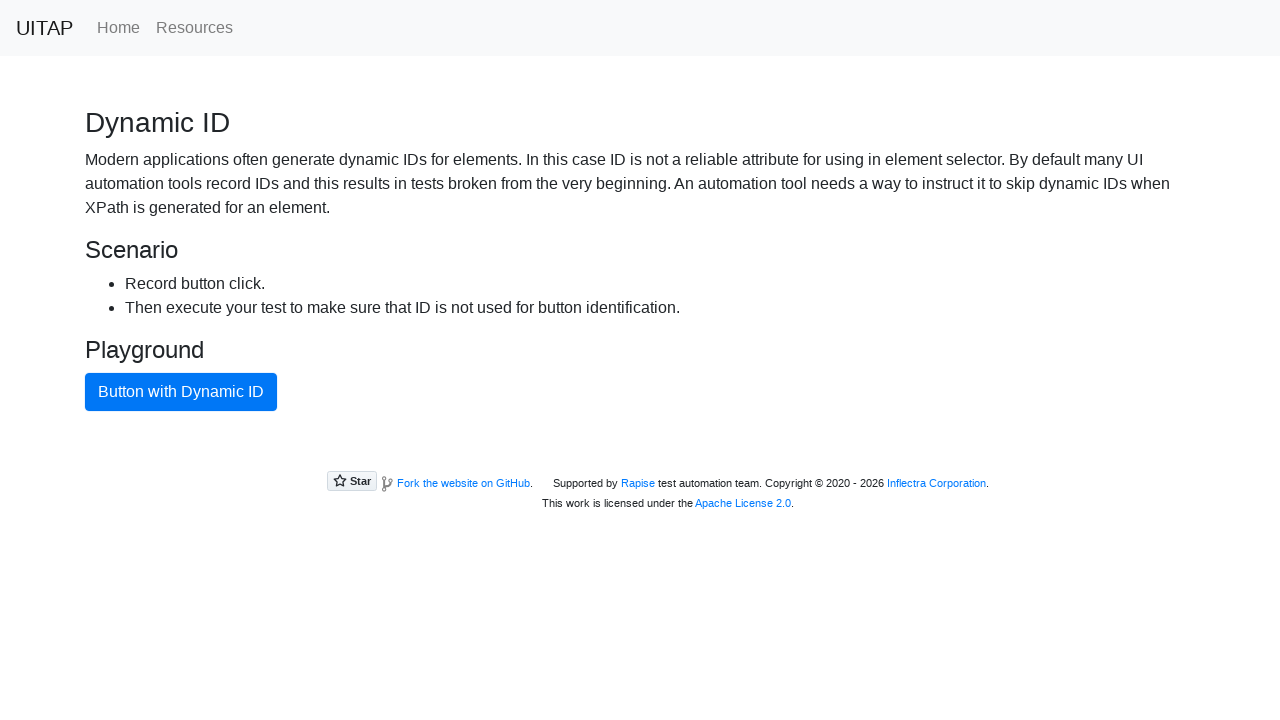

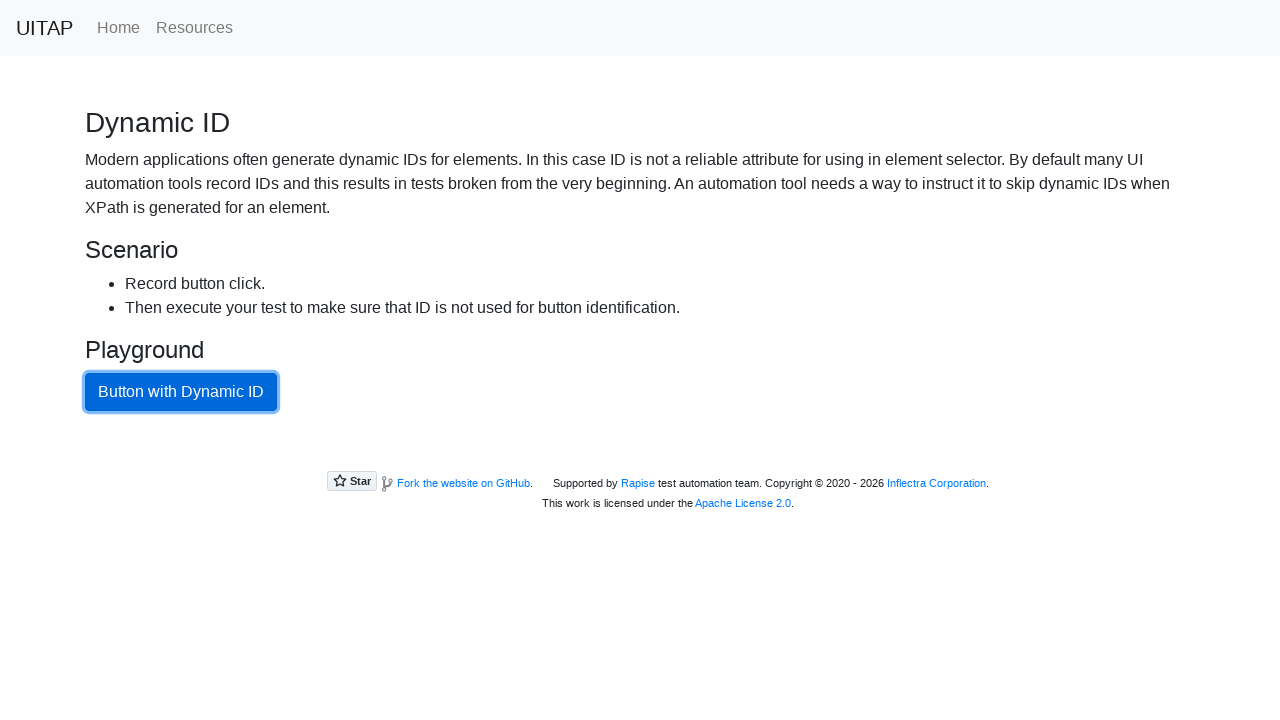